Tests drag and drop functionality on jQuery UI demo page by dragging an element from source to target within an iframe

Starting URL: https://jqueryui.com/droppable/

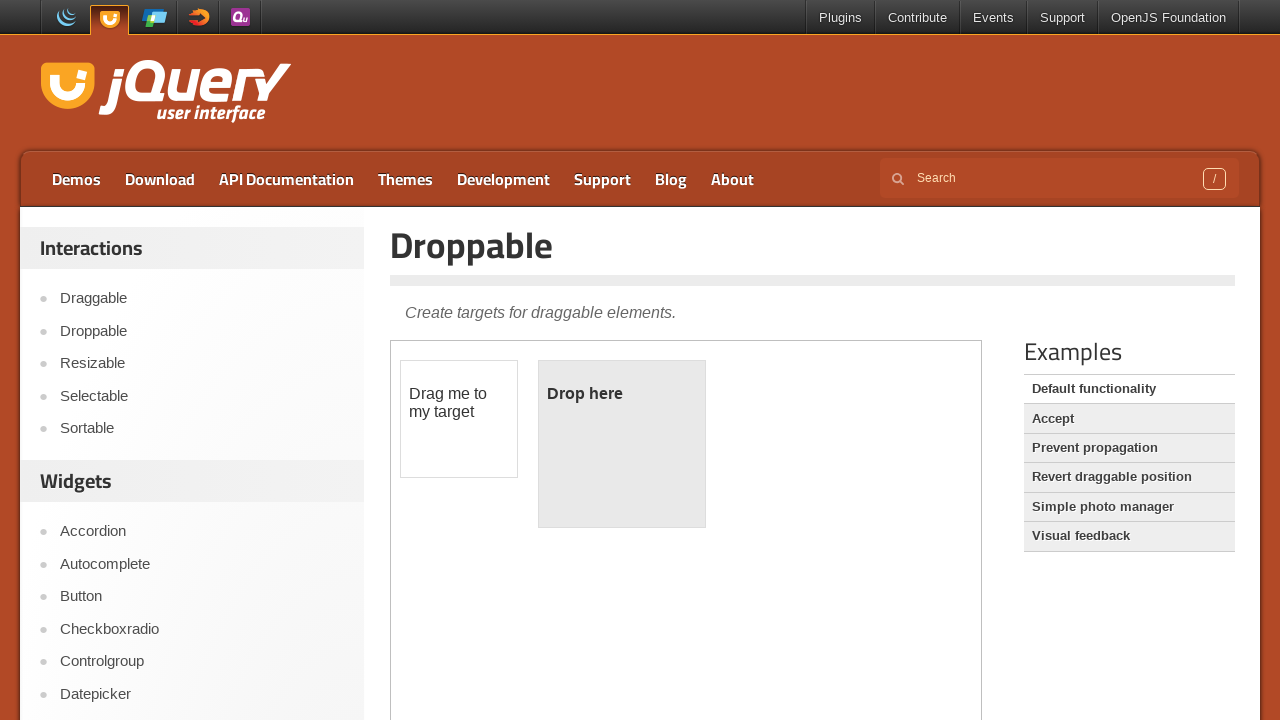

Located the demo iframe
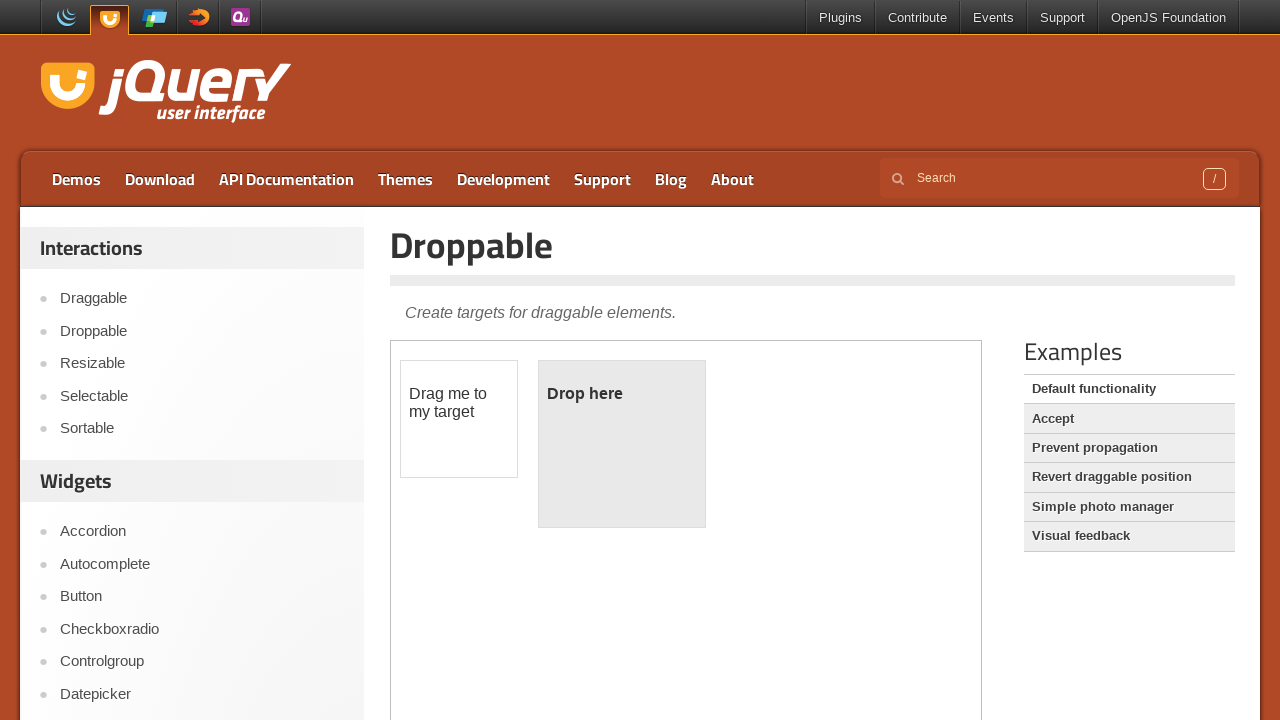

Located the draggable element within iframe
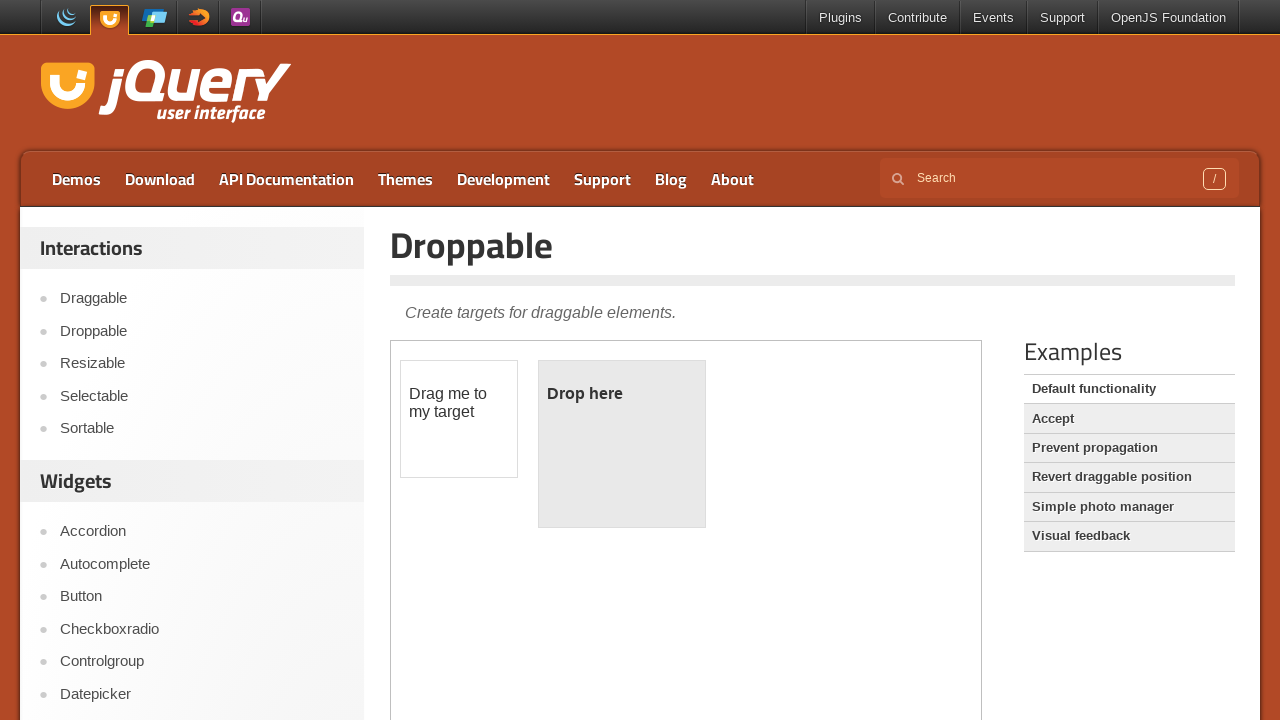

Located the droppable target element within iframe
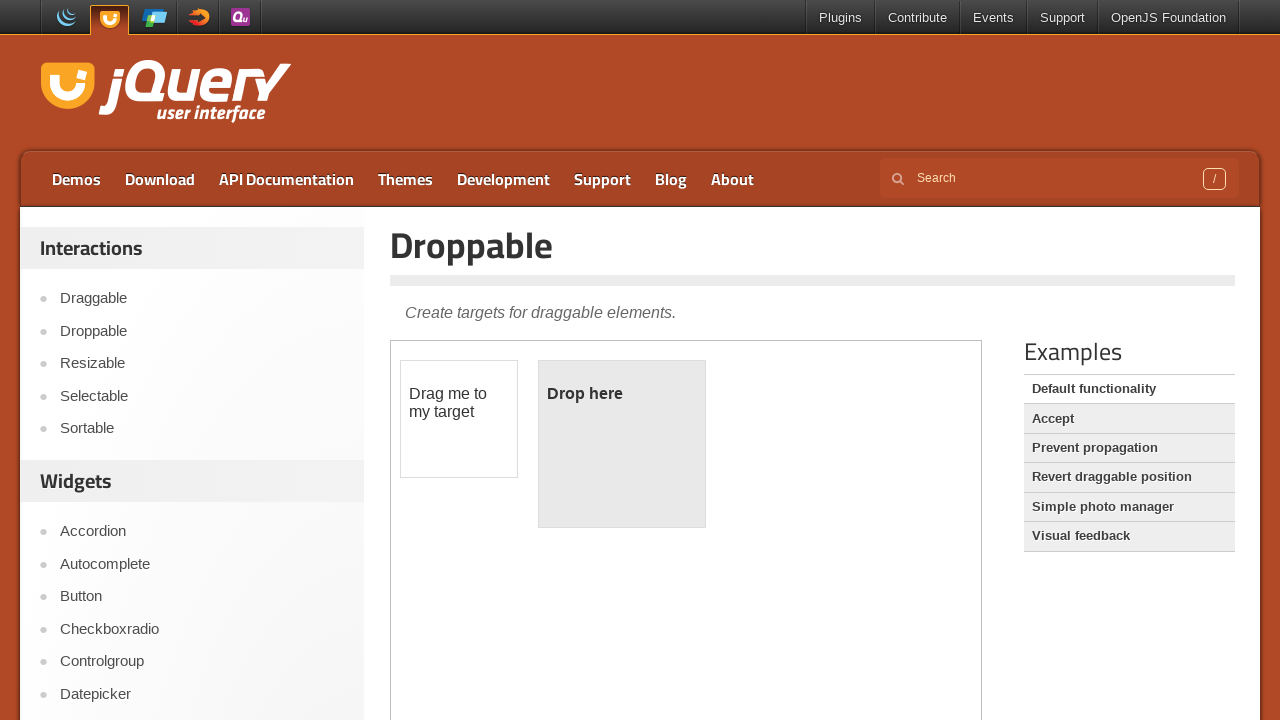

Dragged element from source to target at (622, 444)
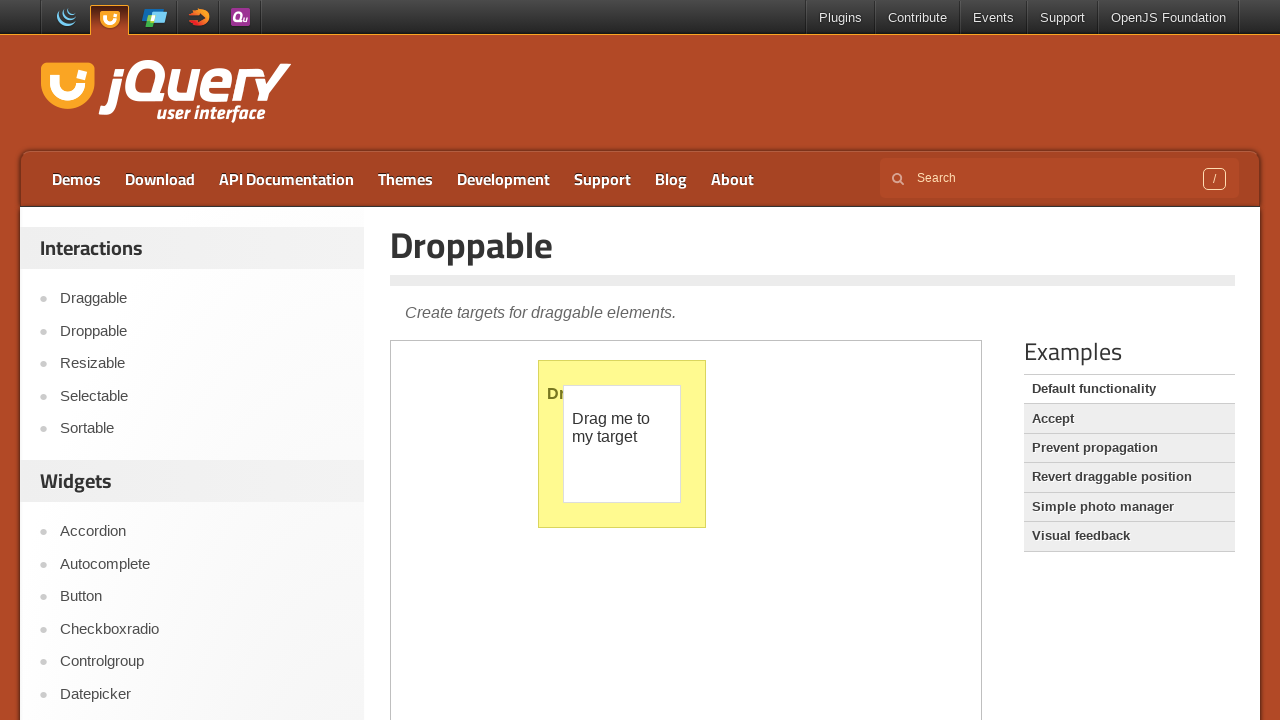

Waited 2 seconds to observe drag and drop result
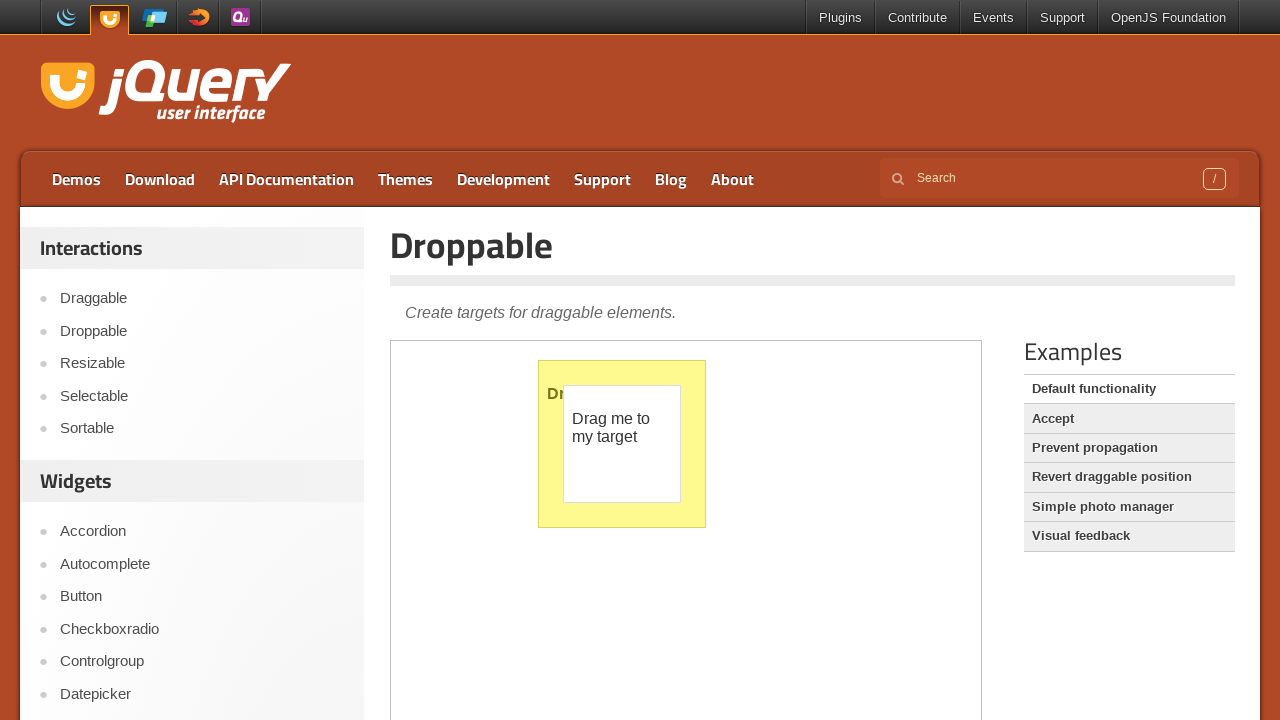

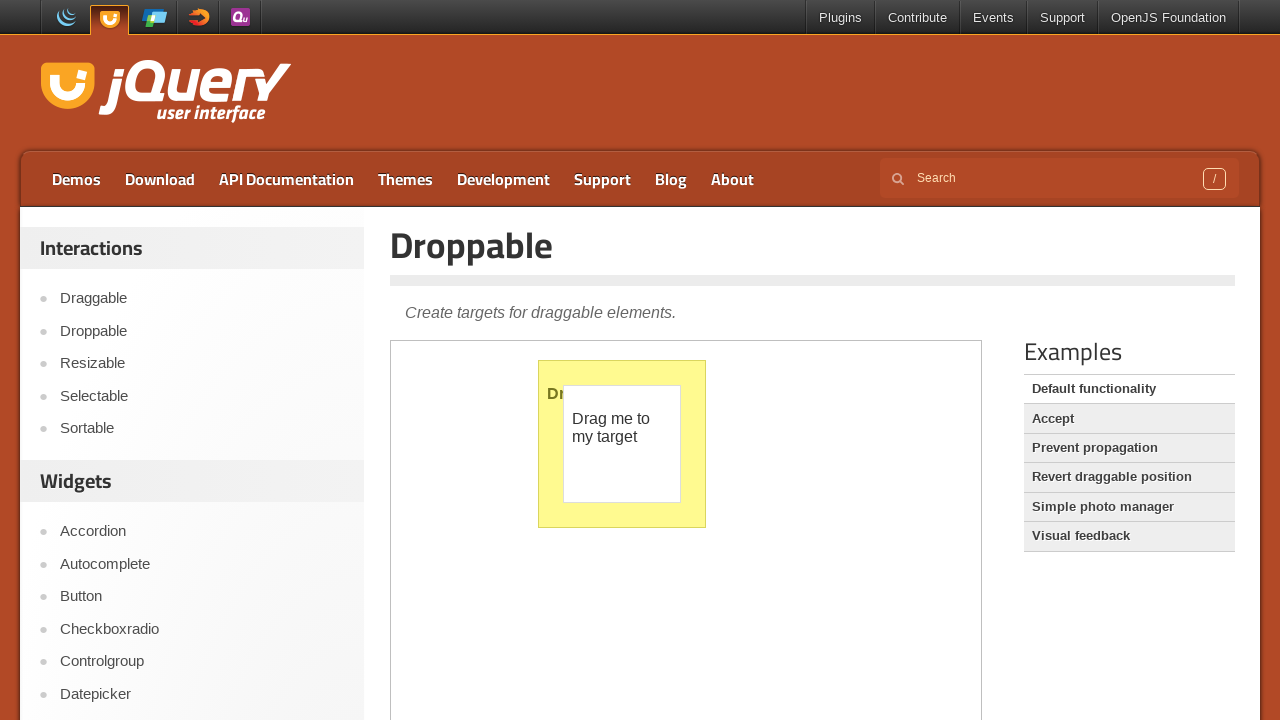